Tests drag and drop functionality within an iframe on the jQuery UI demo page by dragging an element and dropping it onto a target

Starting URL: https://jqueryui.com/droppable/

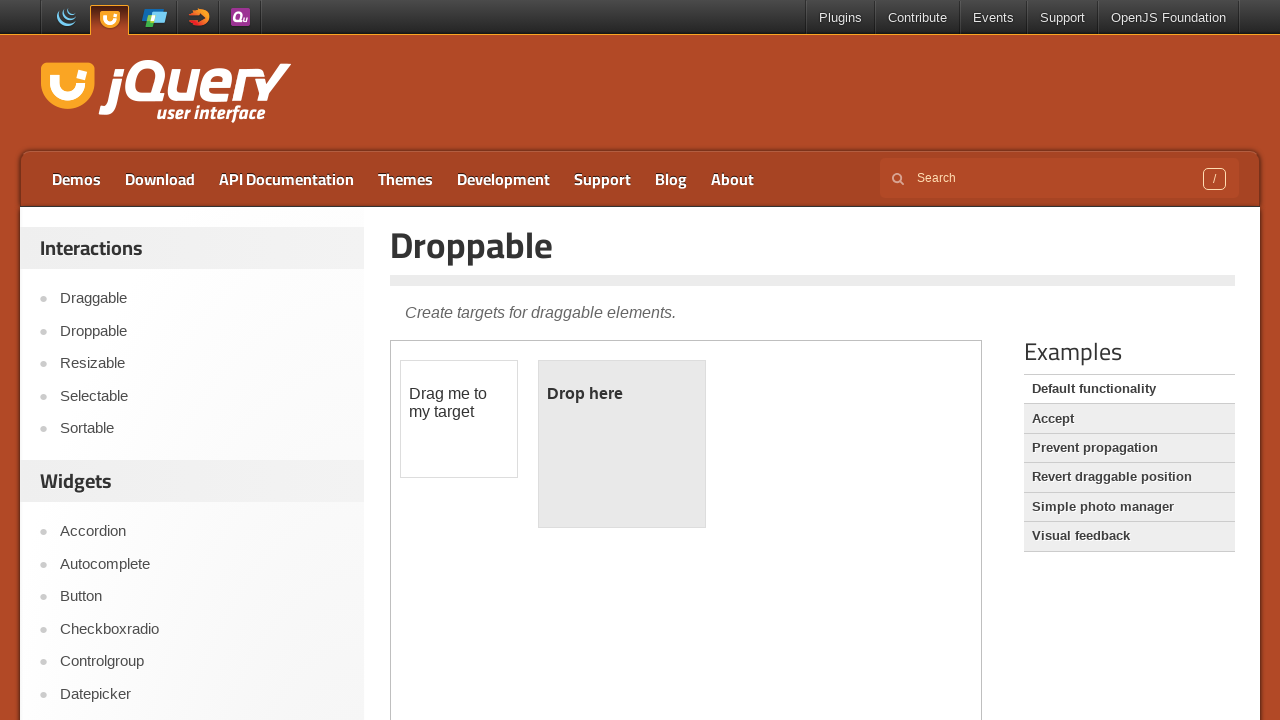

Verified number of iframes on page: 1
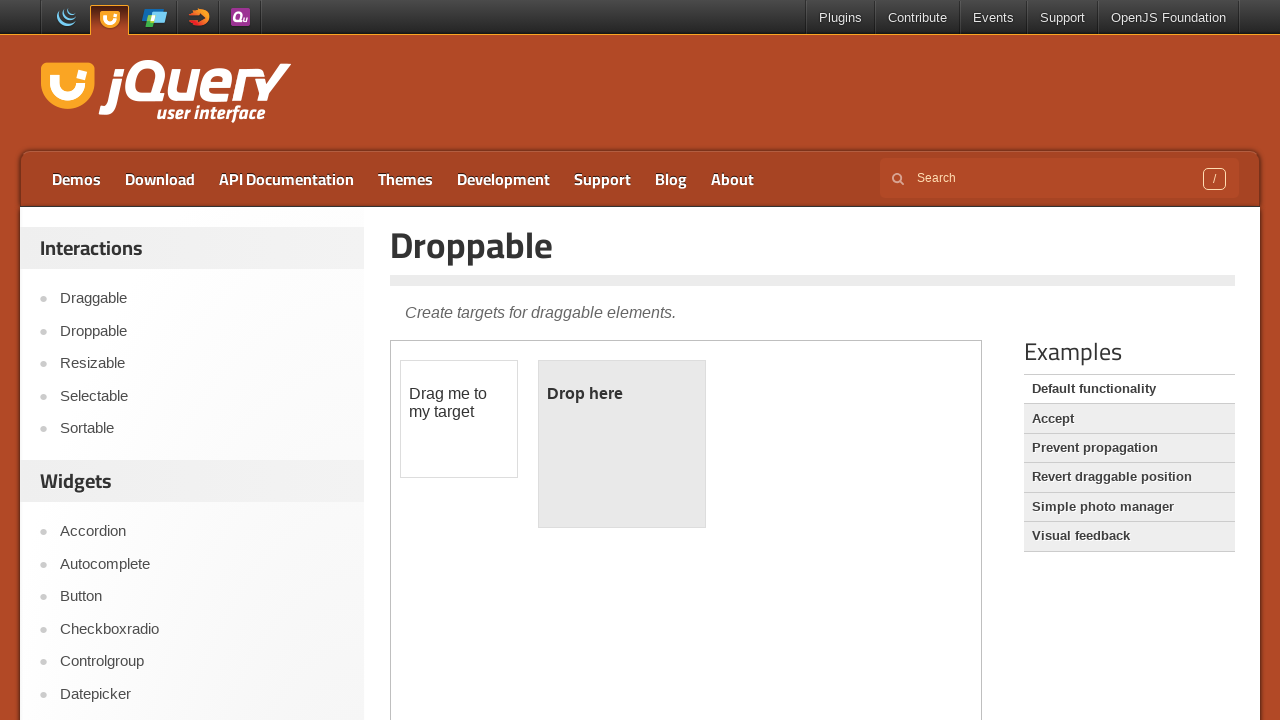

Located the demo iframe
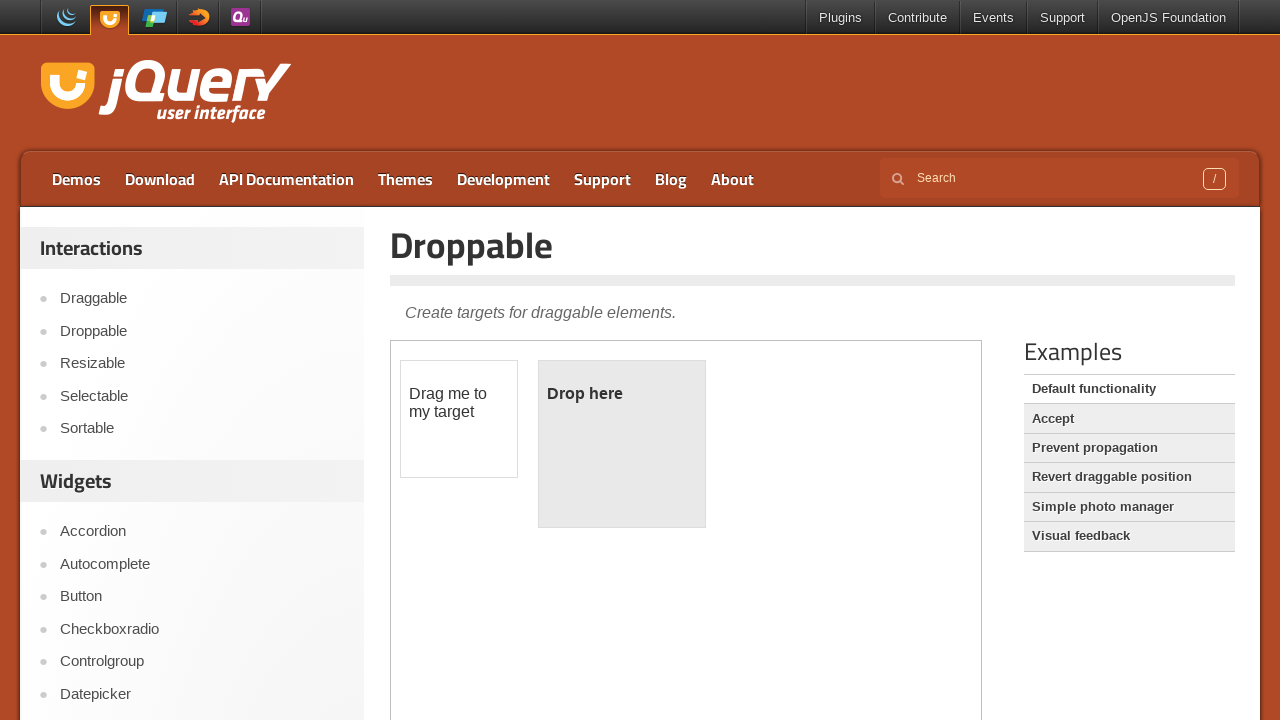

Located draggable element within iframe
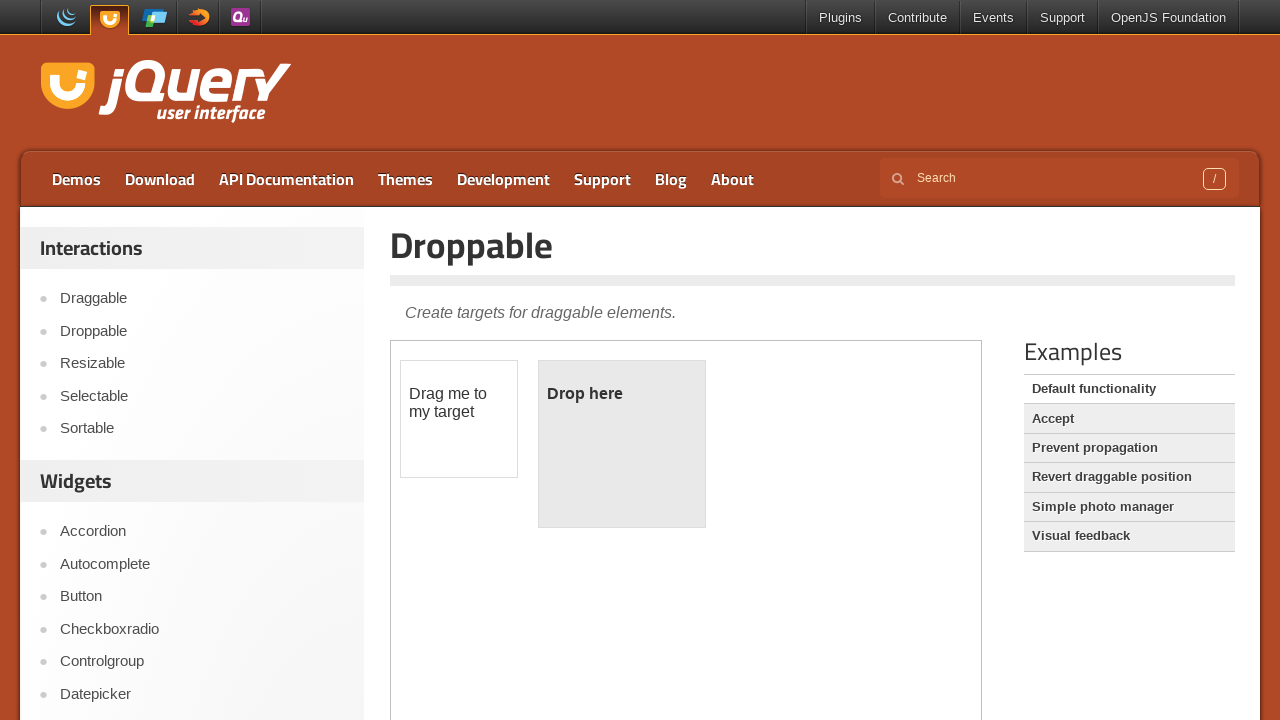

Located droppable target element within iframe
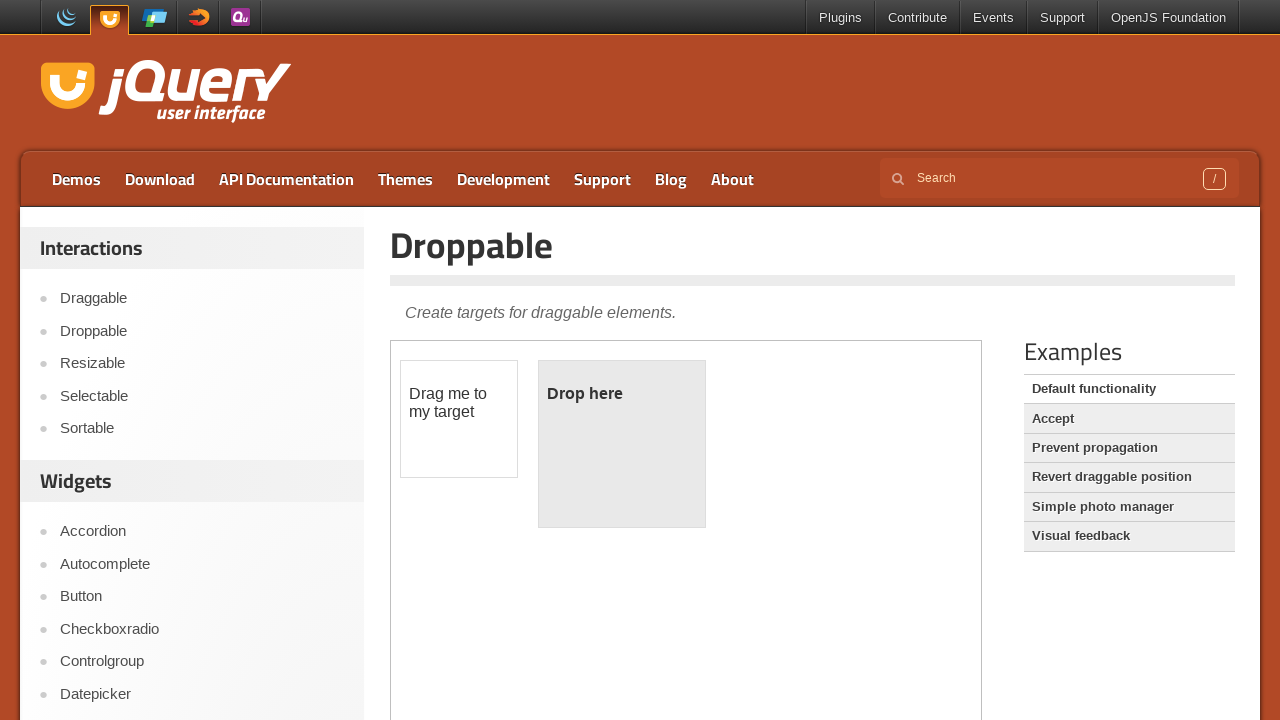

Dragged and dropped element onto target at (622, 444)
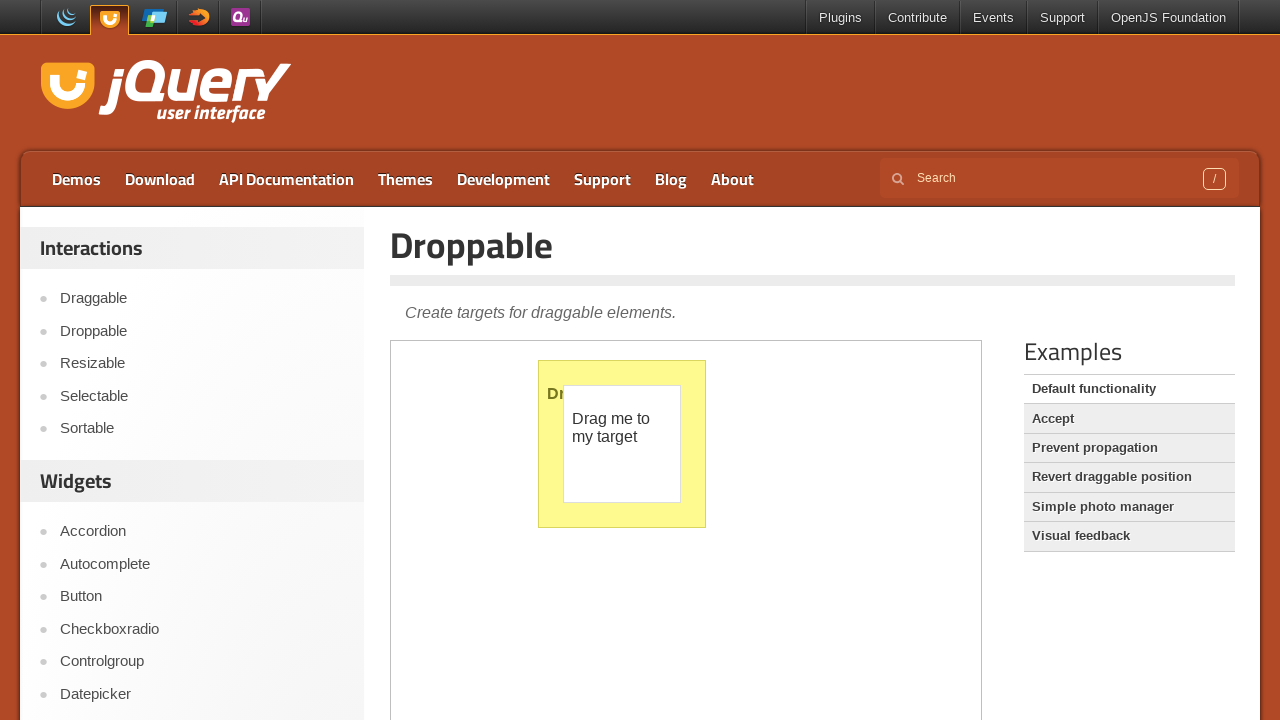

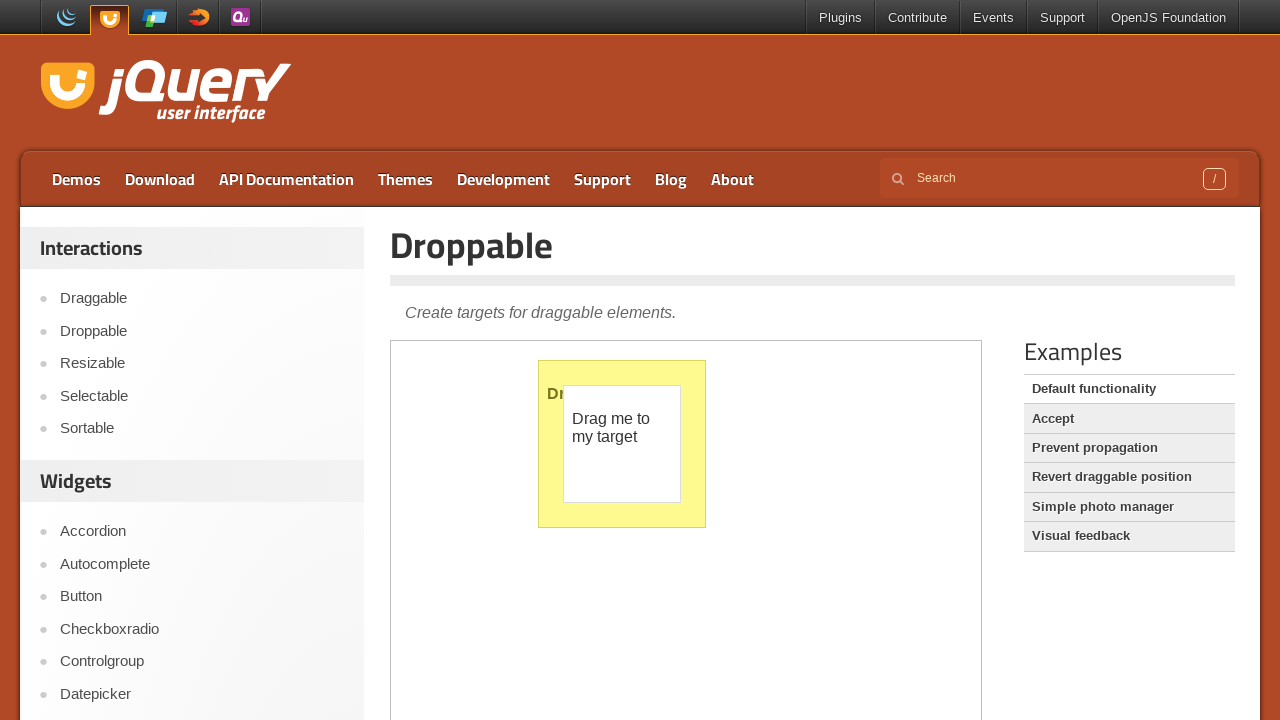